Calculates what day of the week Christmas will fall on in 2 years and enters that day name into a text field

Starting URL: https://obstaclecourse.tricentis.com/Obstacles/21269

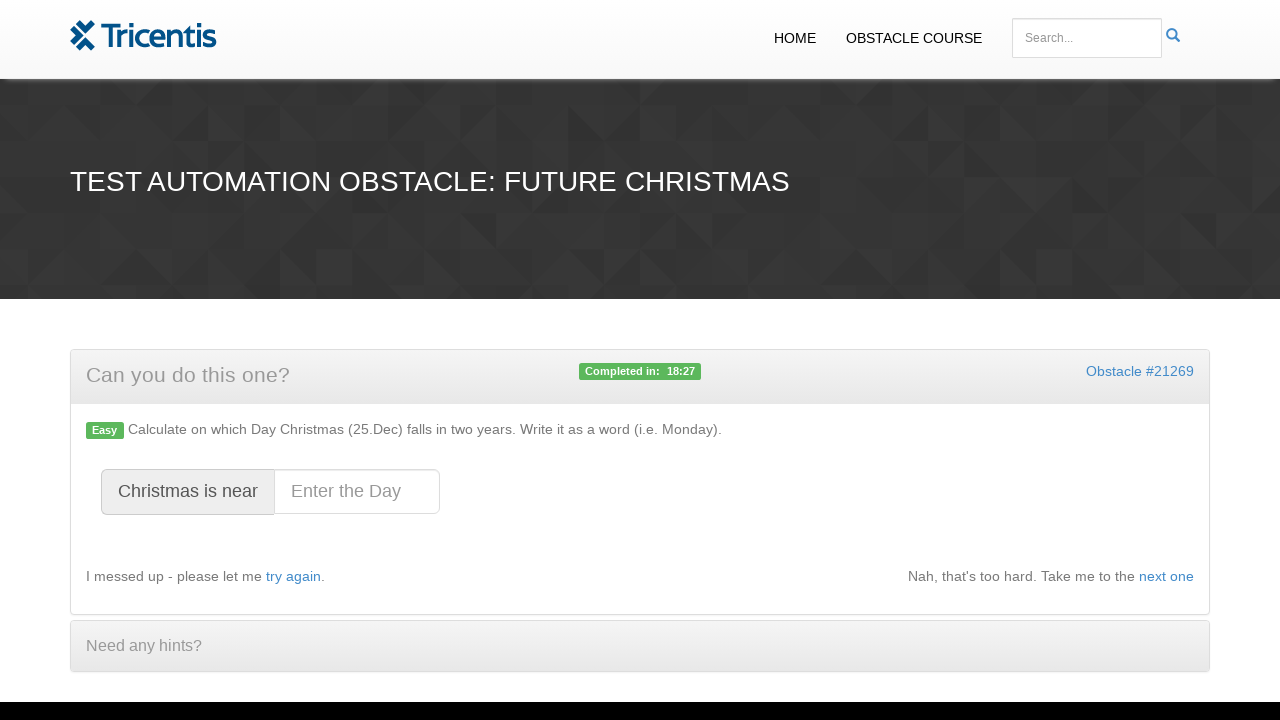

Filled Christmas day field with 'Monday' (Christmas 2028 falls on Monday) on #christmasday
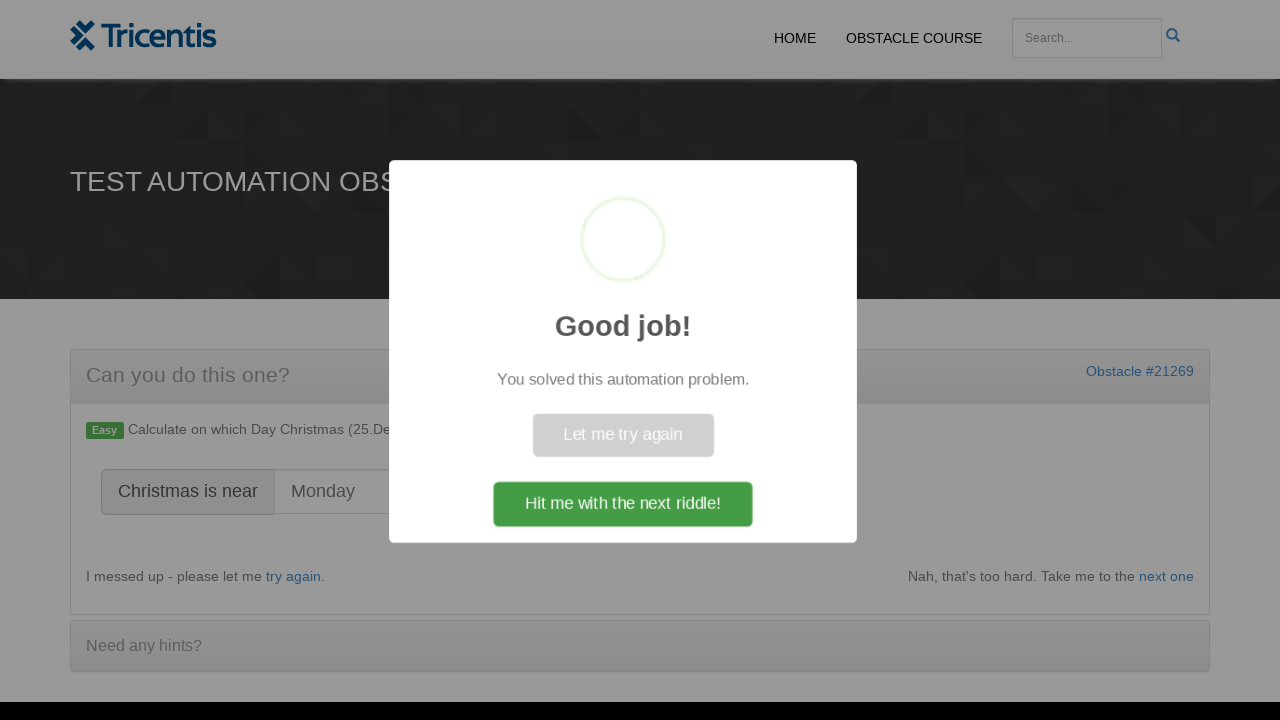

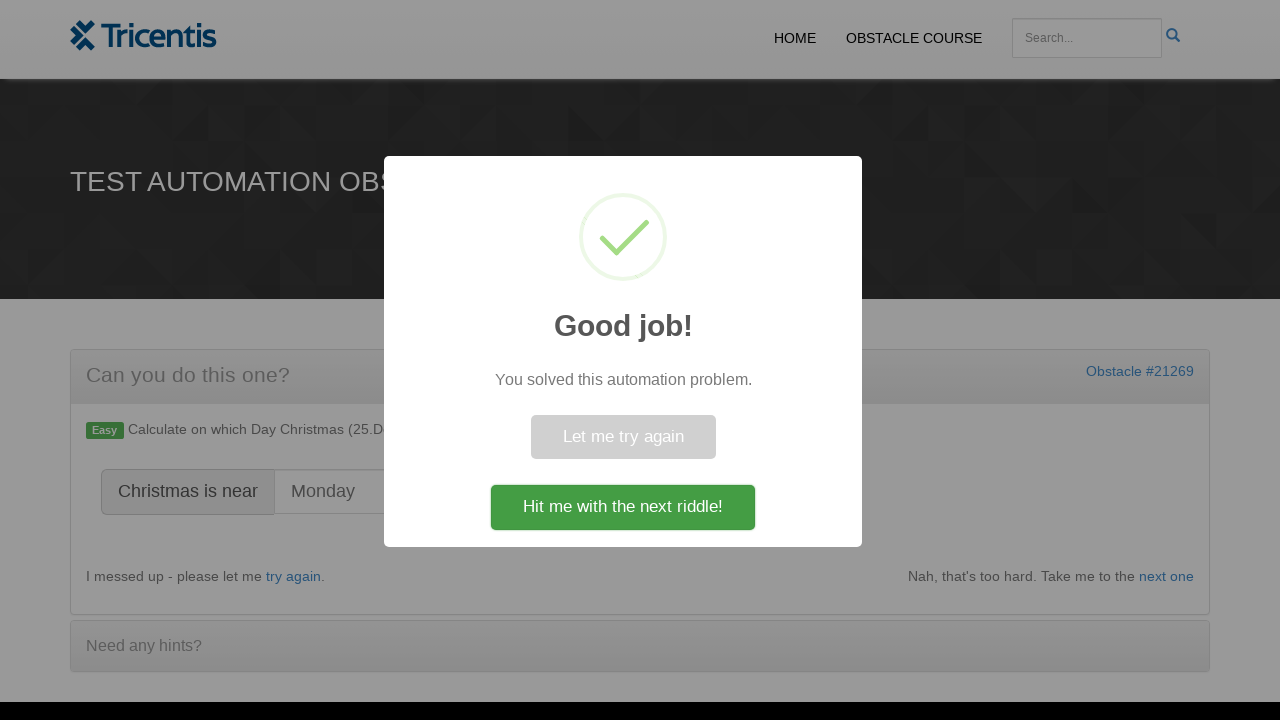